Toggles all checkboxes - selects unselected ones and unselects selected ones

Starting URL: https://seleniumbase.io/demo_page

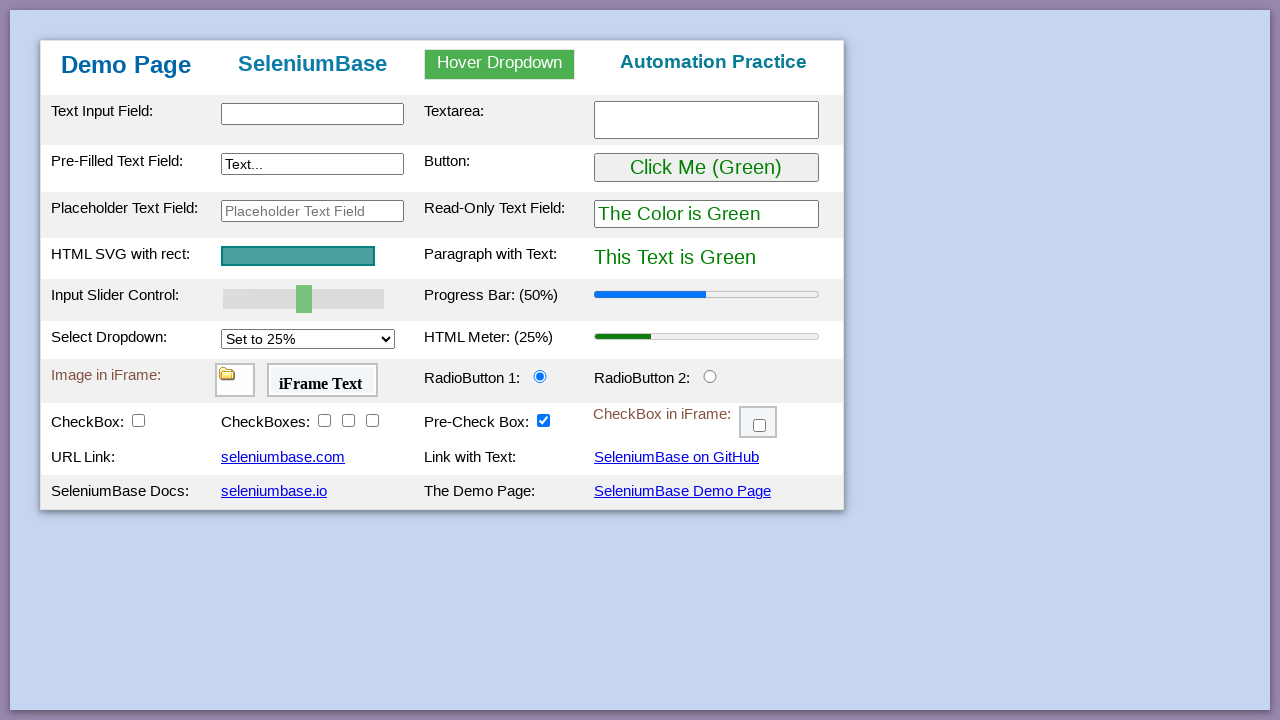

Navigated to demo page
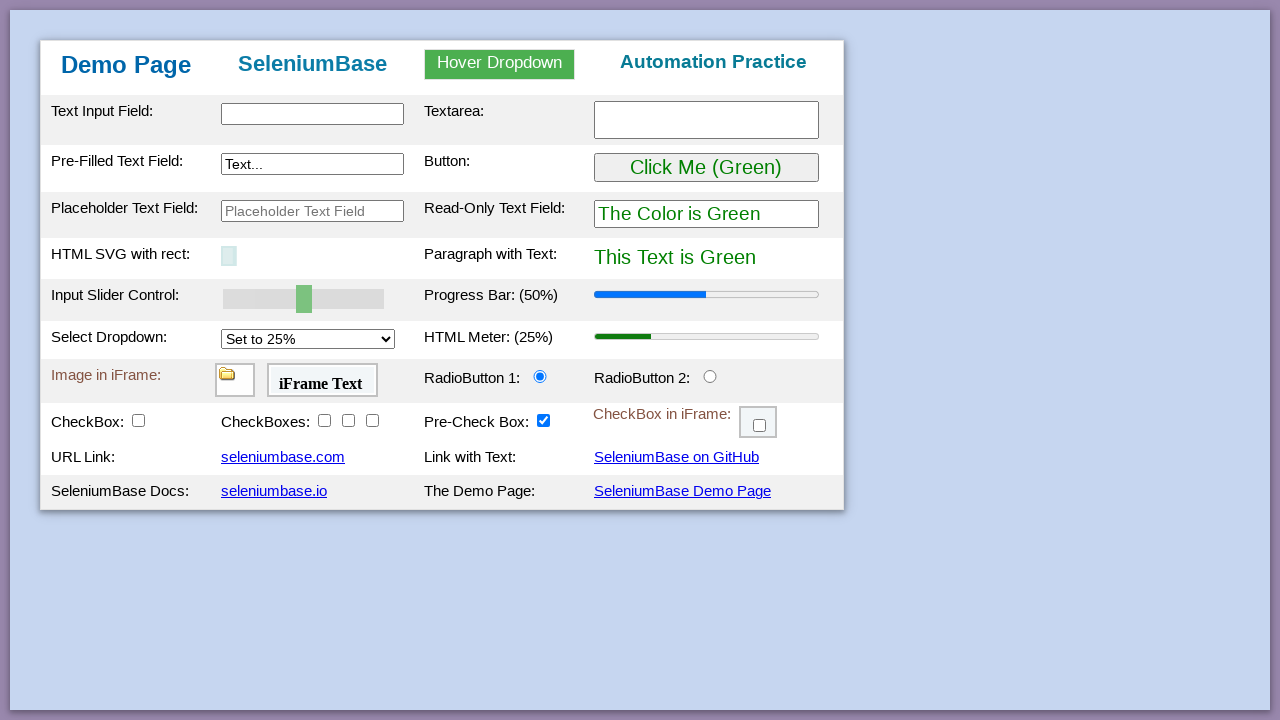

Located all checkboxes with class 'checkBoxClassB'
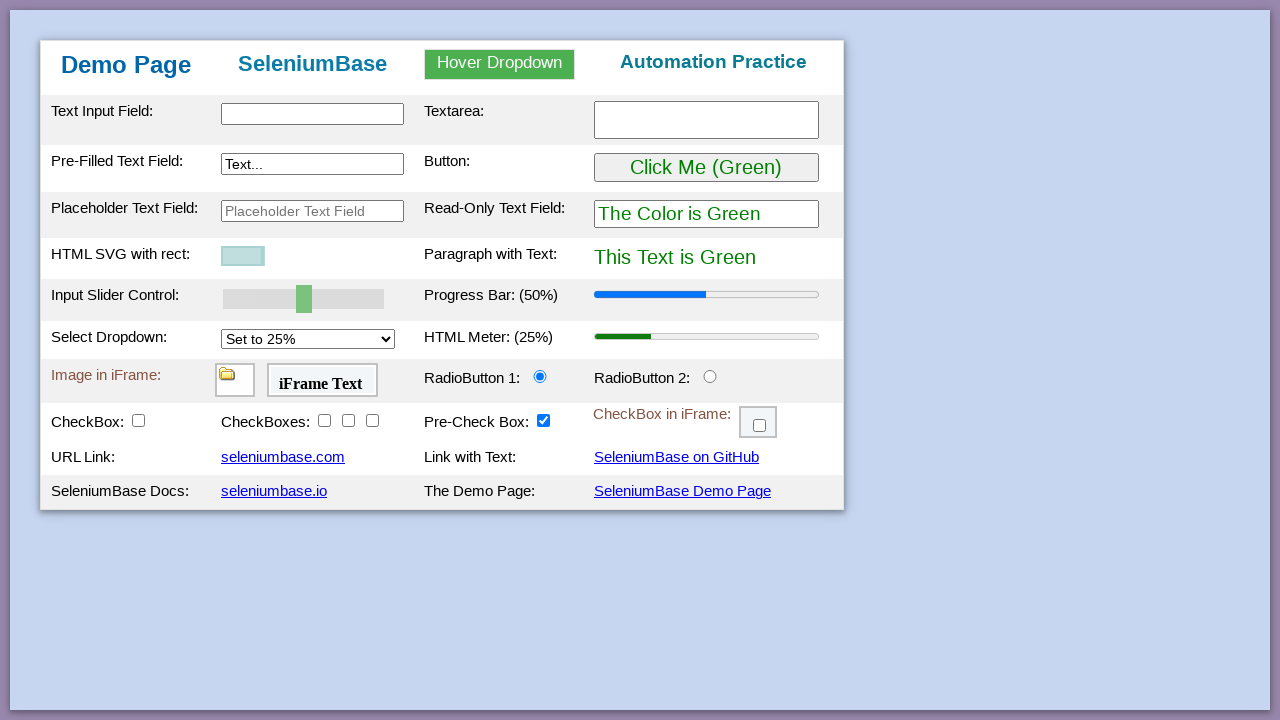

Selected a checkbox at (324, 420) on input.checkBoxClassB >> nth=0
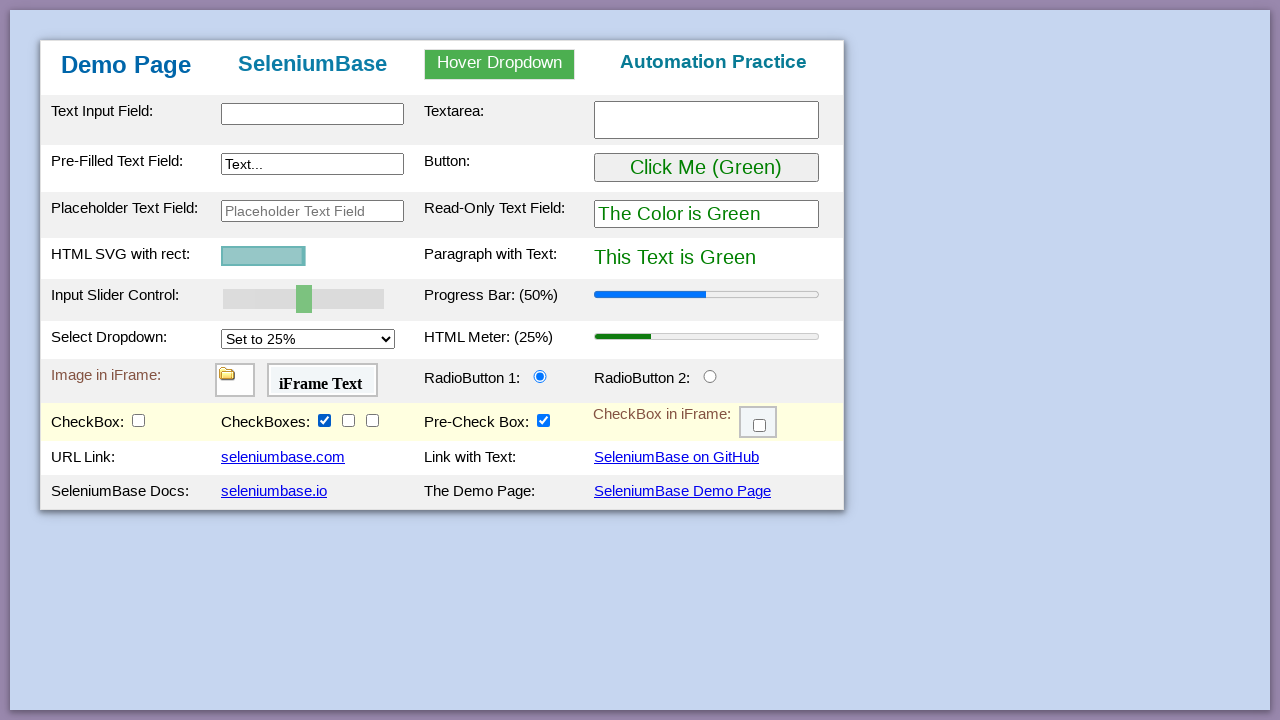

Selected a checkbox at (348, 420) on input.checkBoxClassB >> nth=1
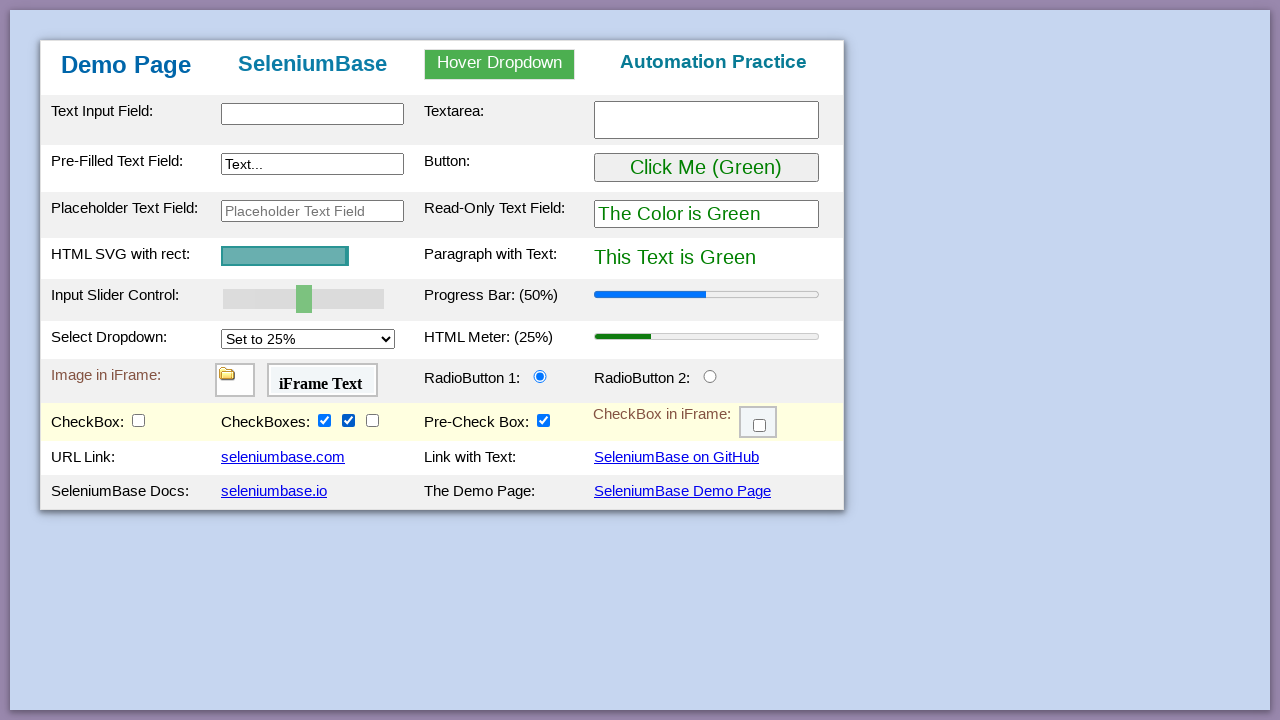

Selected a checkbox at (372, 420) on input.checkBoxClassB >> nth=2
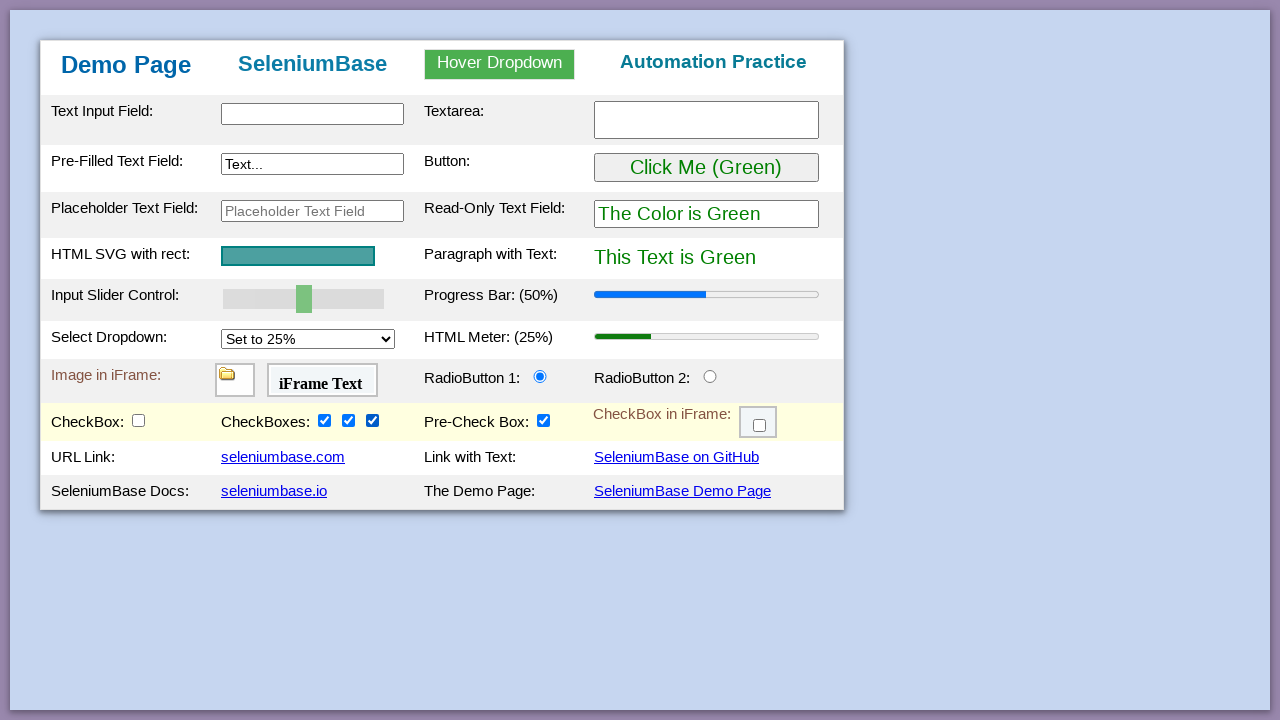

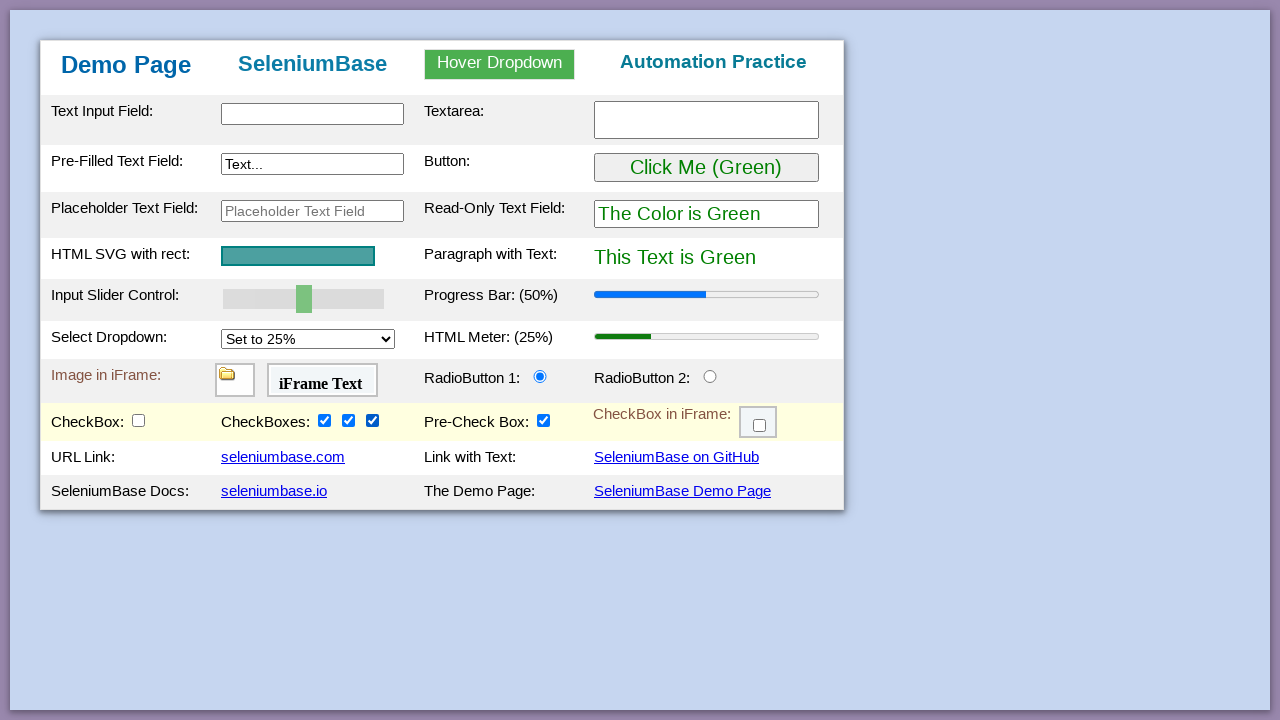